Automatically plays the 2048 game by sending arrow key inputs in a pattern, detects game over state, records the score, and retries the game

Starting URL: https://gabrielecirulli.github.io/2048/

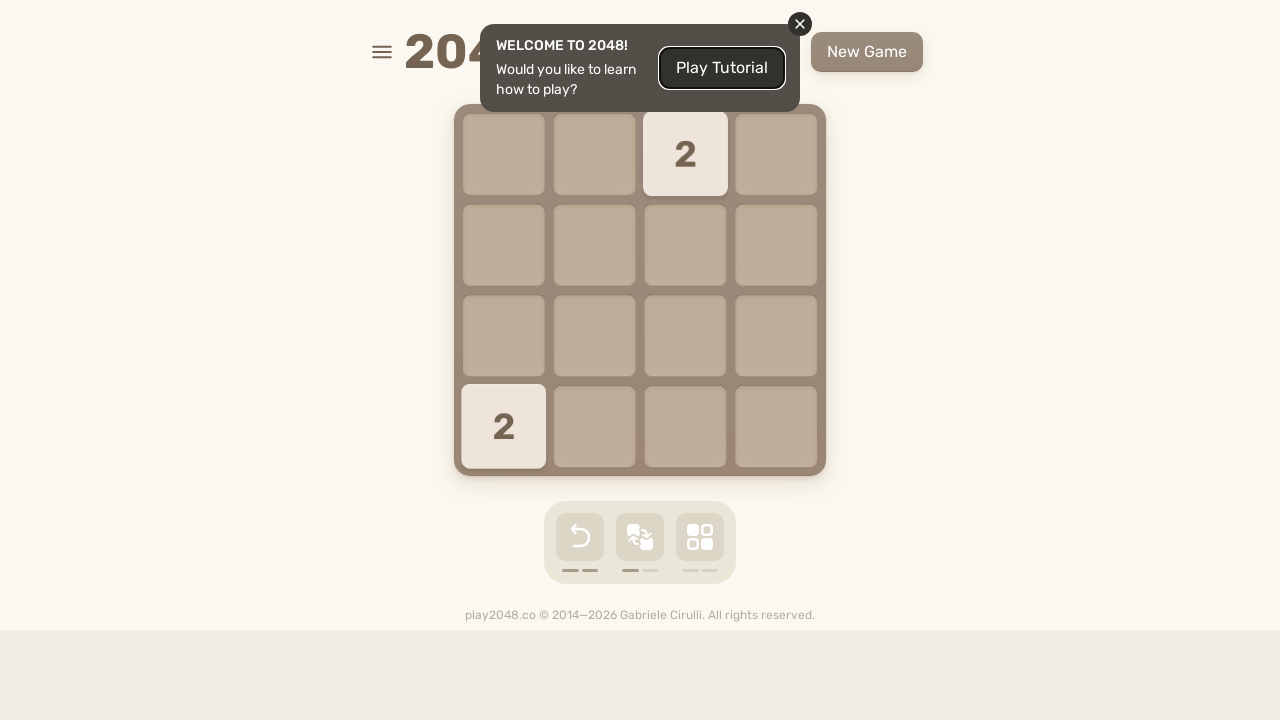

Pressed ArrowUp key on html
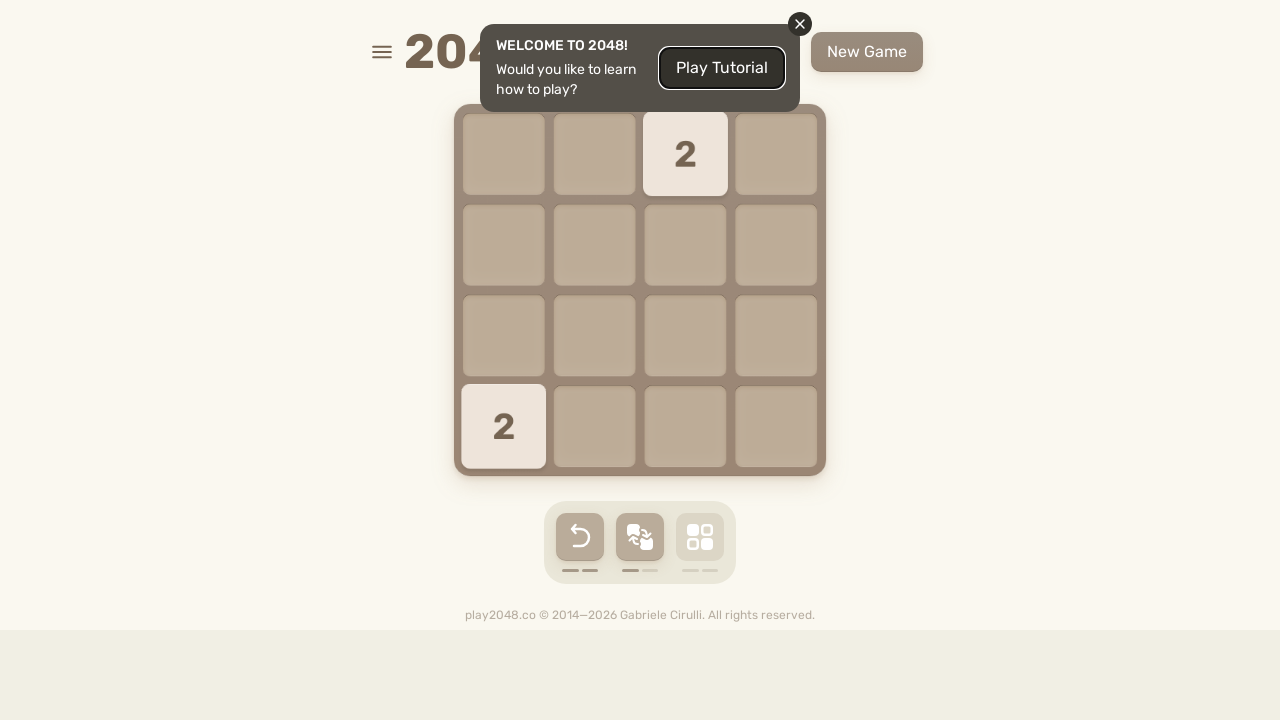

Pressed ArrowRight key on html
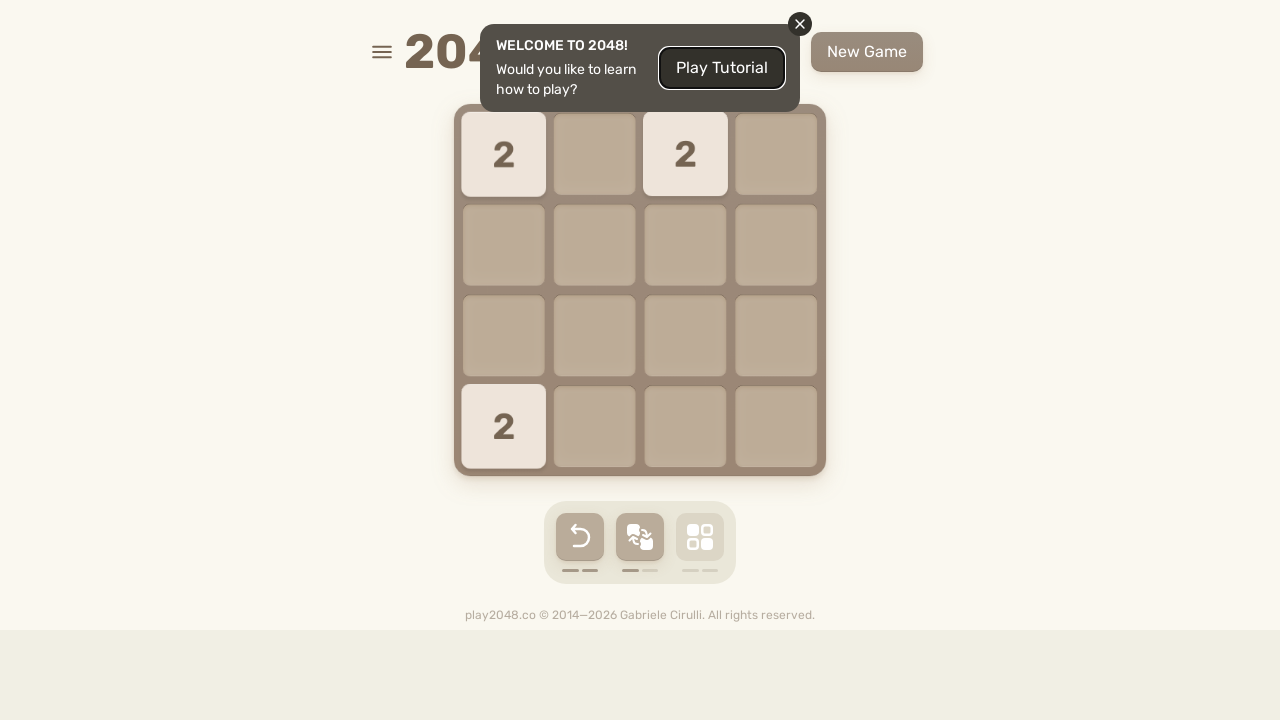

Pressed ArrowDown key on html
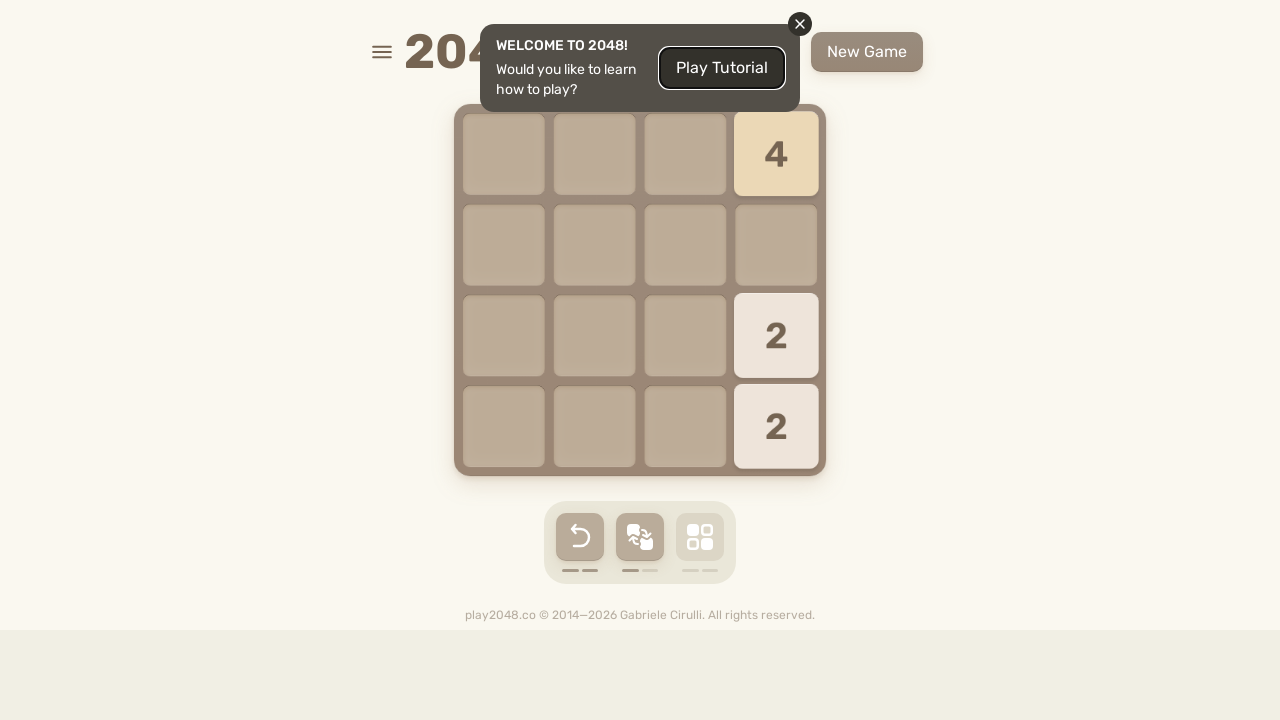

Pressed ArrowLeft key on html
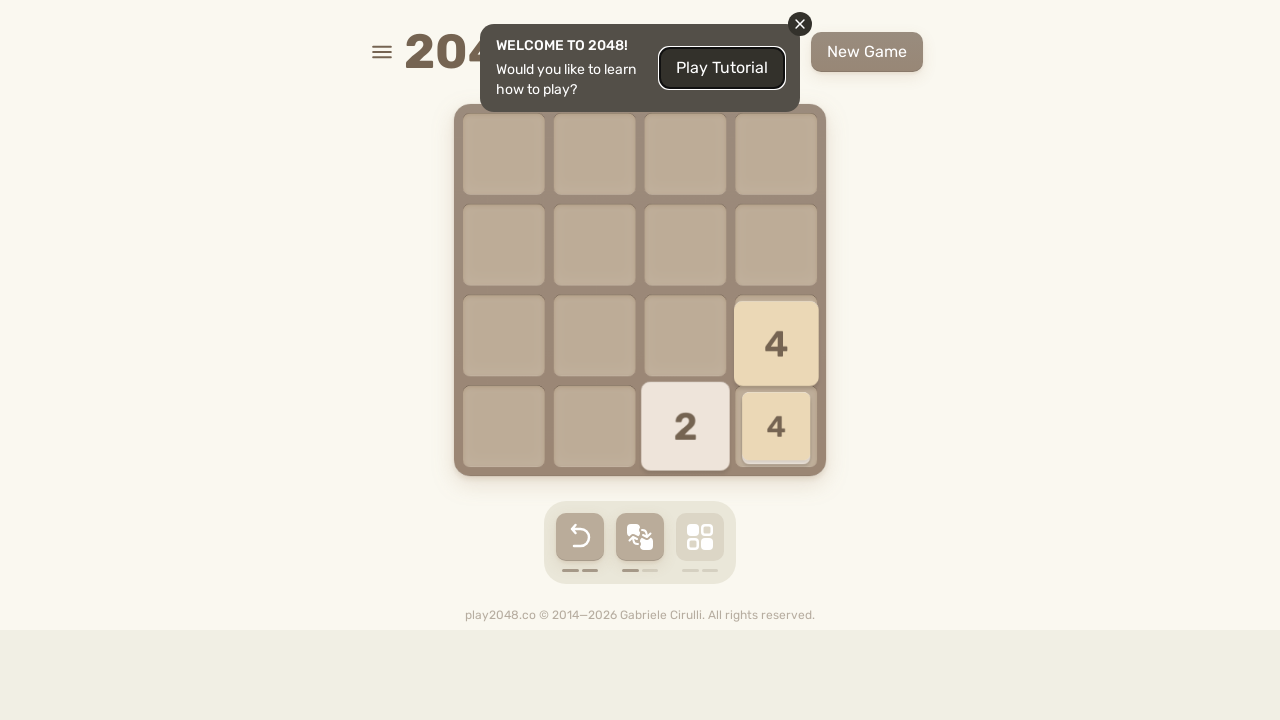

Checked for game over message visibility
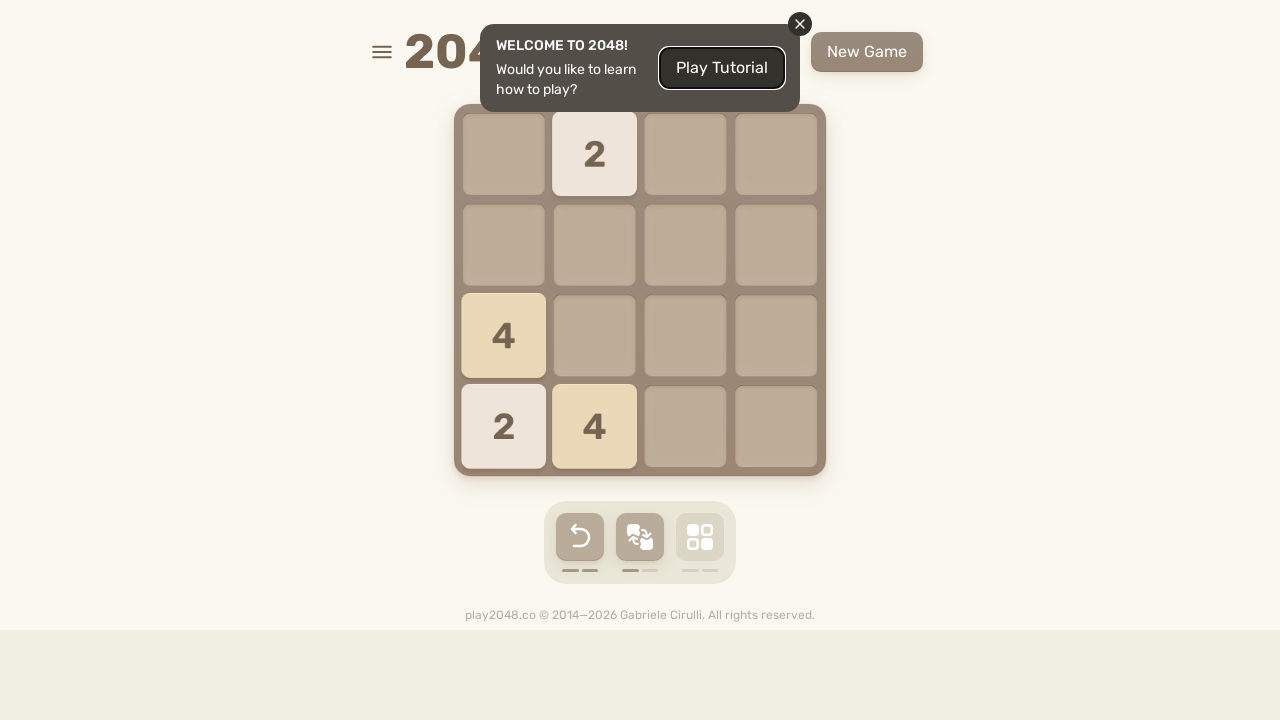

Pressed ArrowUp key on html
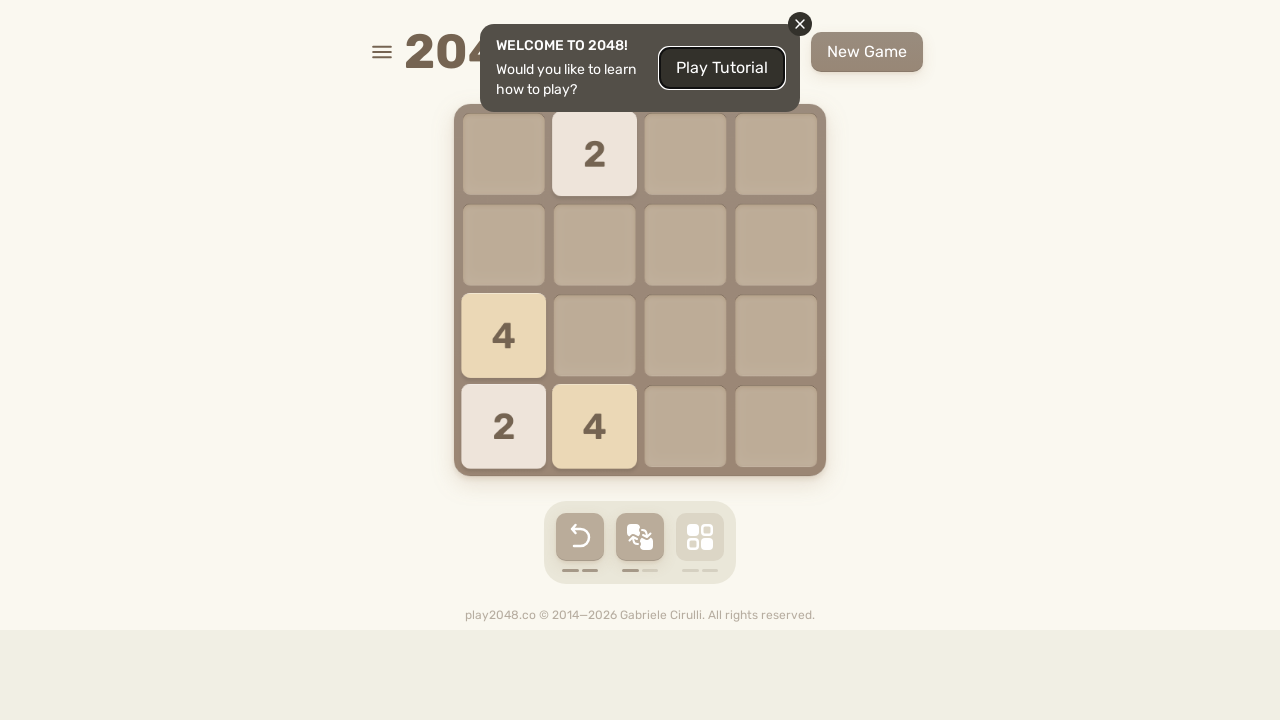

Pressed ArrowRight key on html
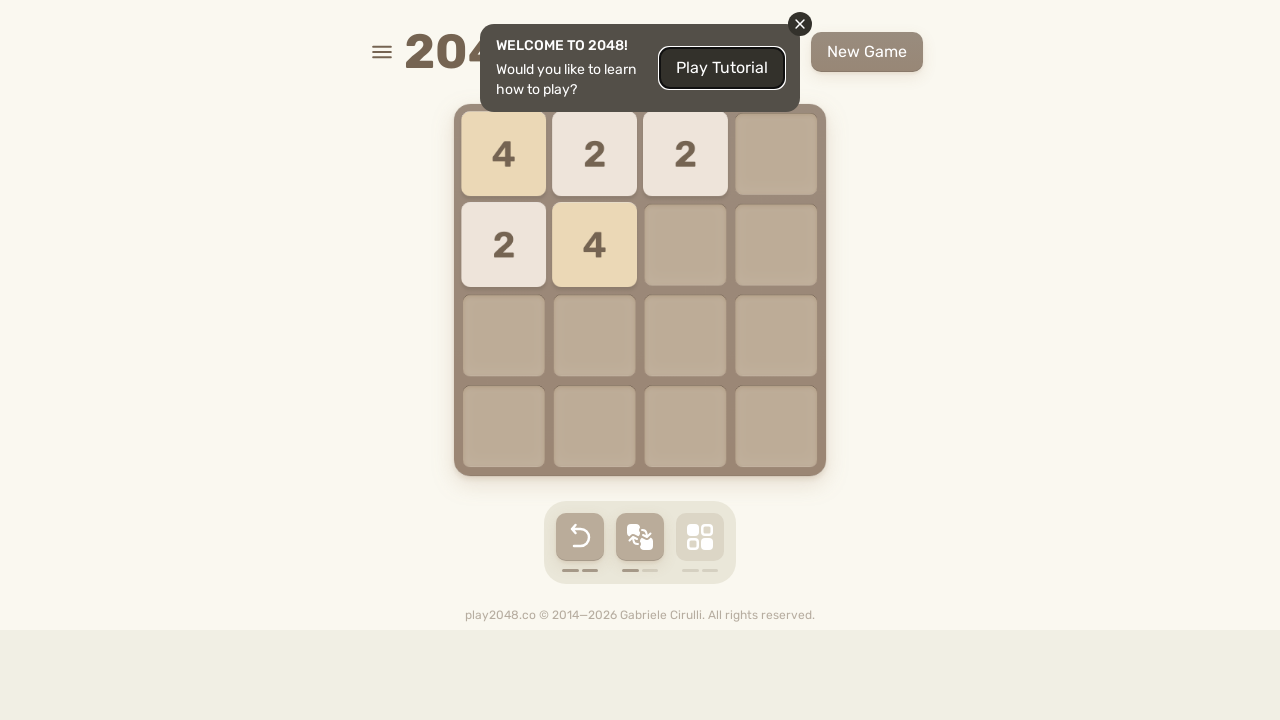

Pressed ArrowDown key on html
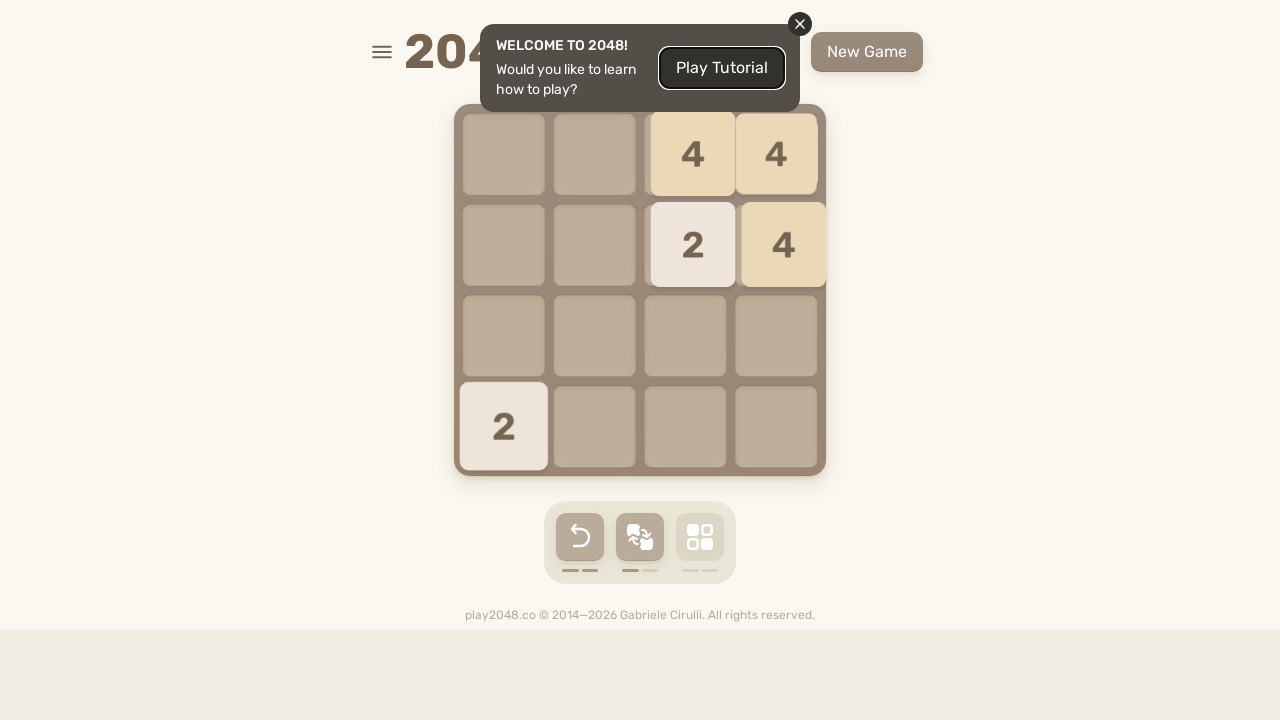

Pressed ArrowLeft key on html
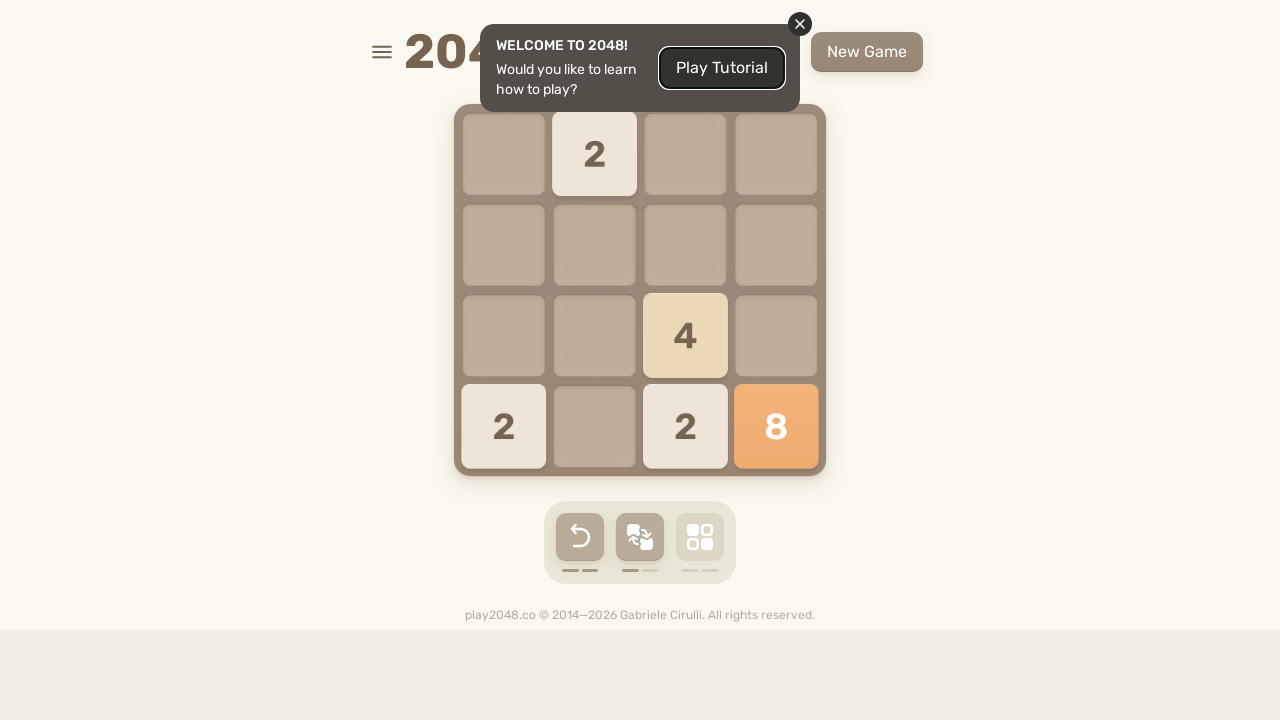

Checked for game over message visibility
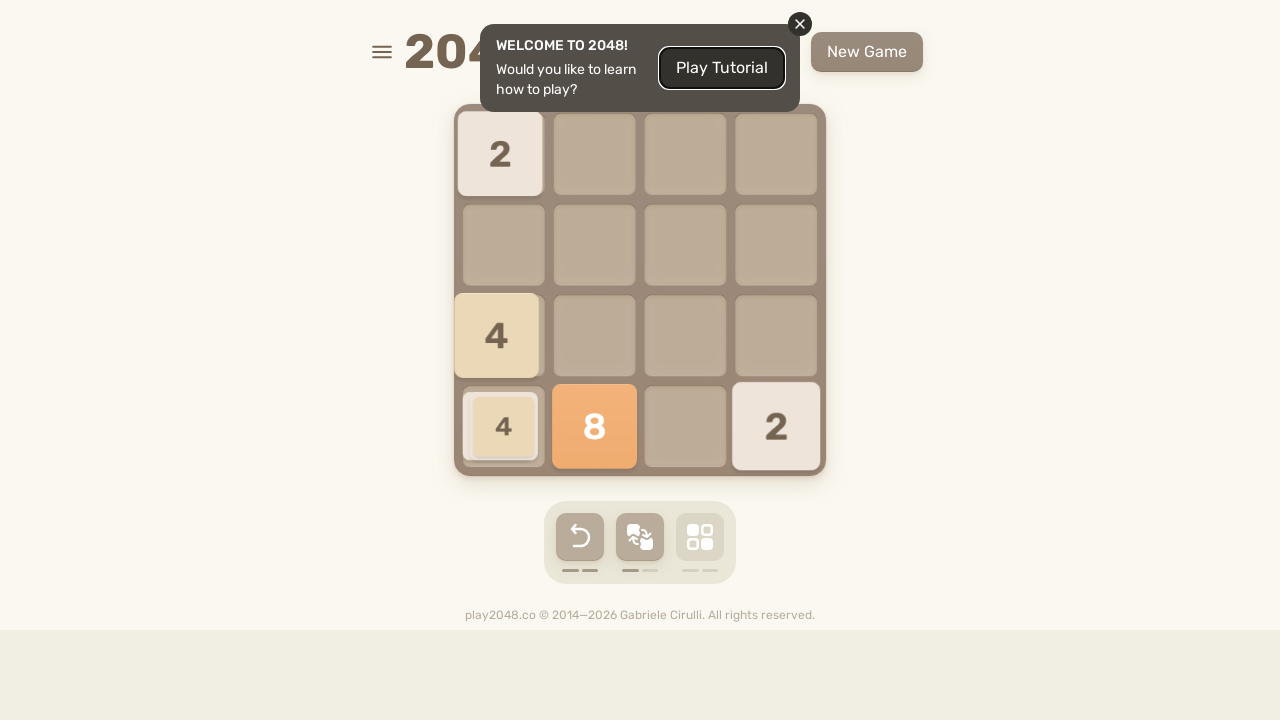

Pressed ArrowUp key on html
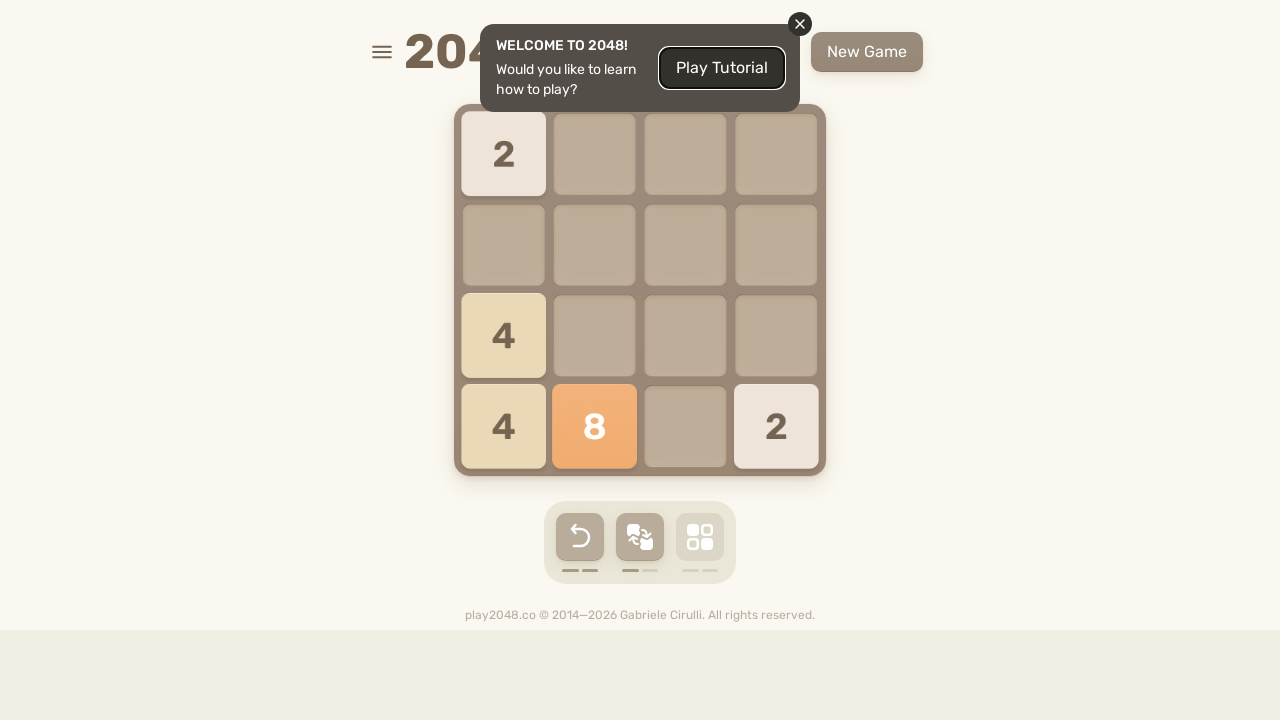

Pressed ArrowRight key on html
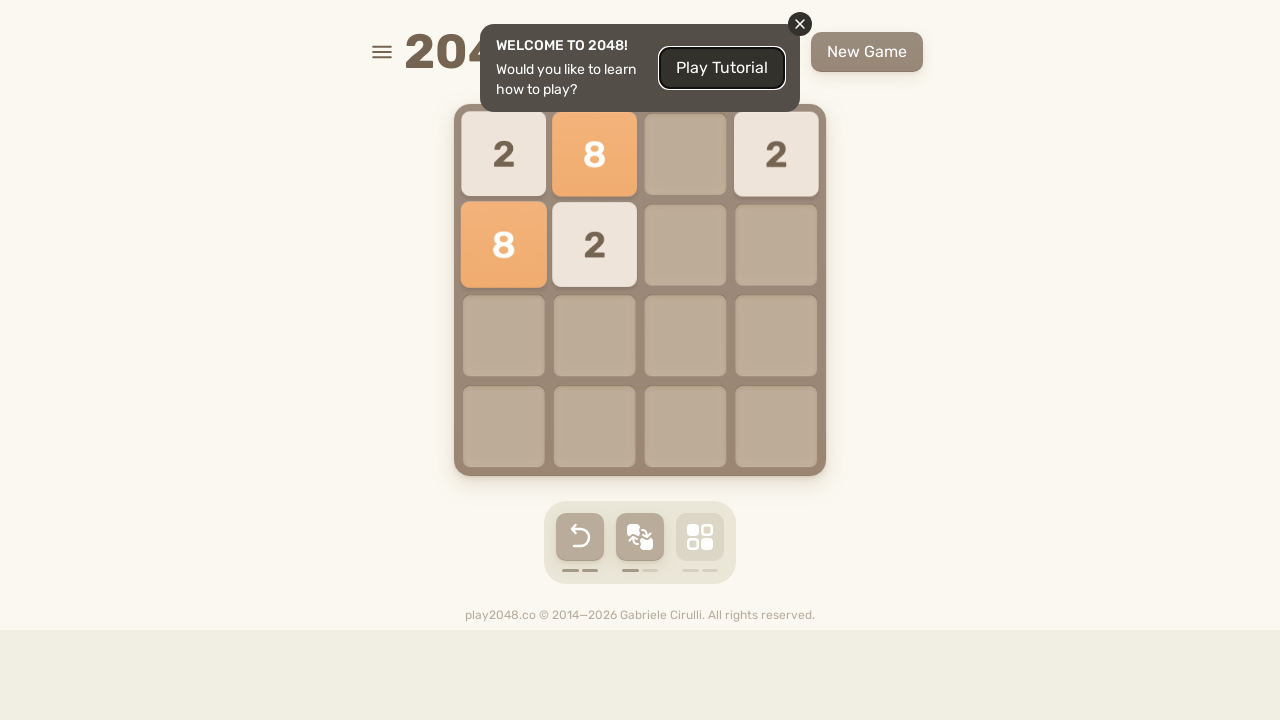

Pressed ArrowDown key on html
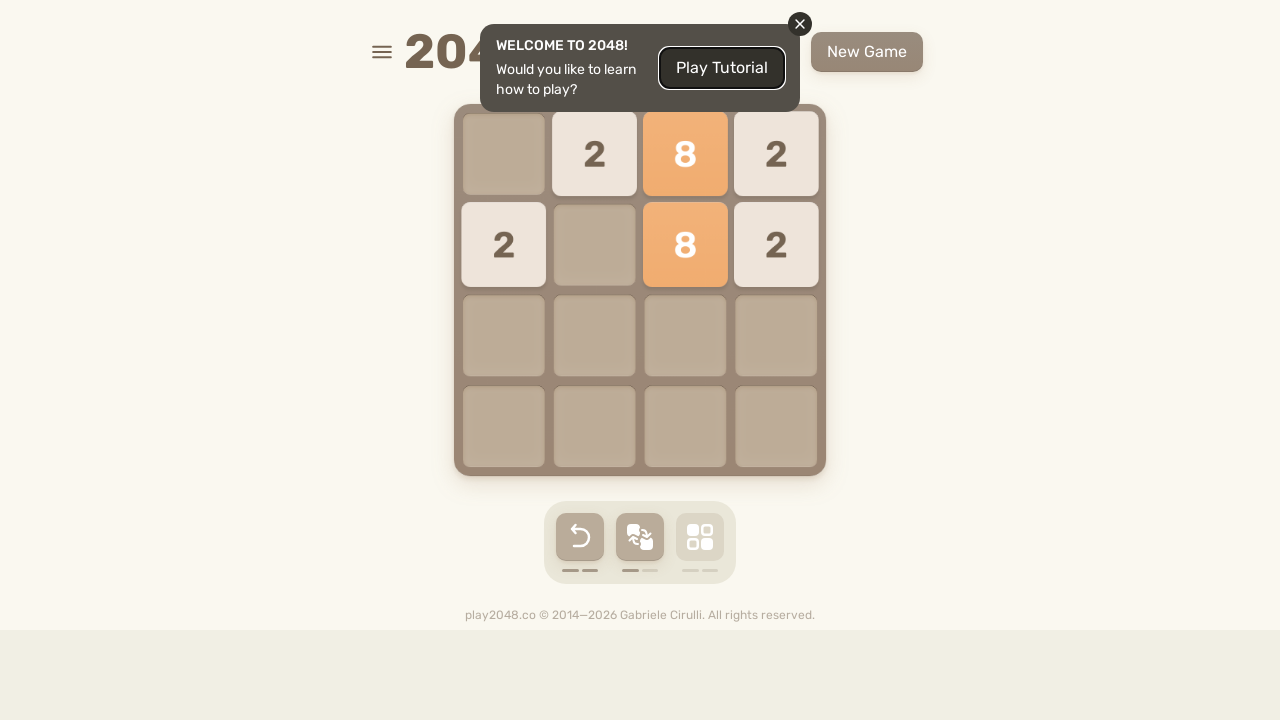

Pressed ArrowLeft key on html
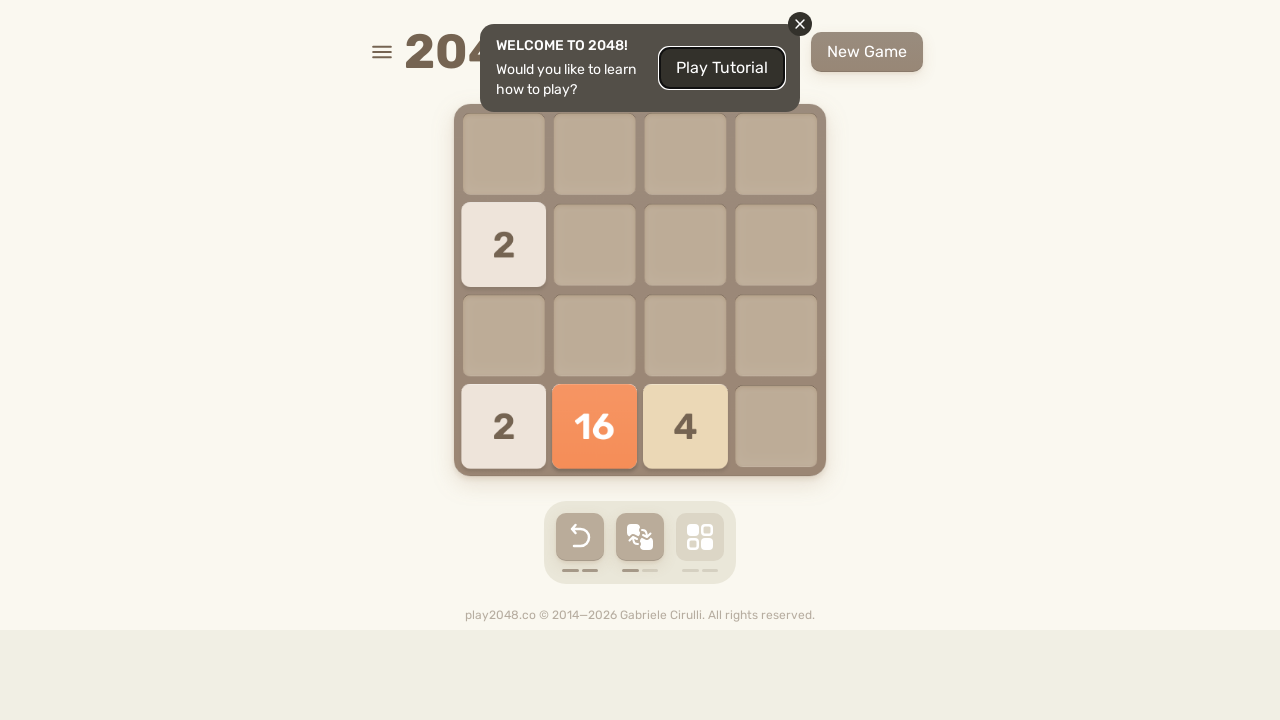

Checked for game over message visibility
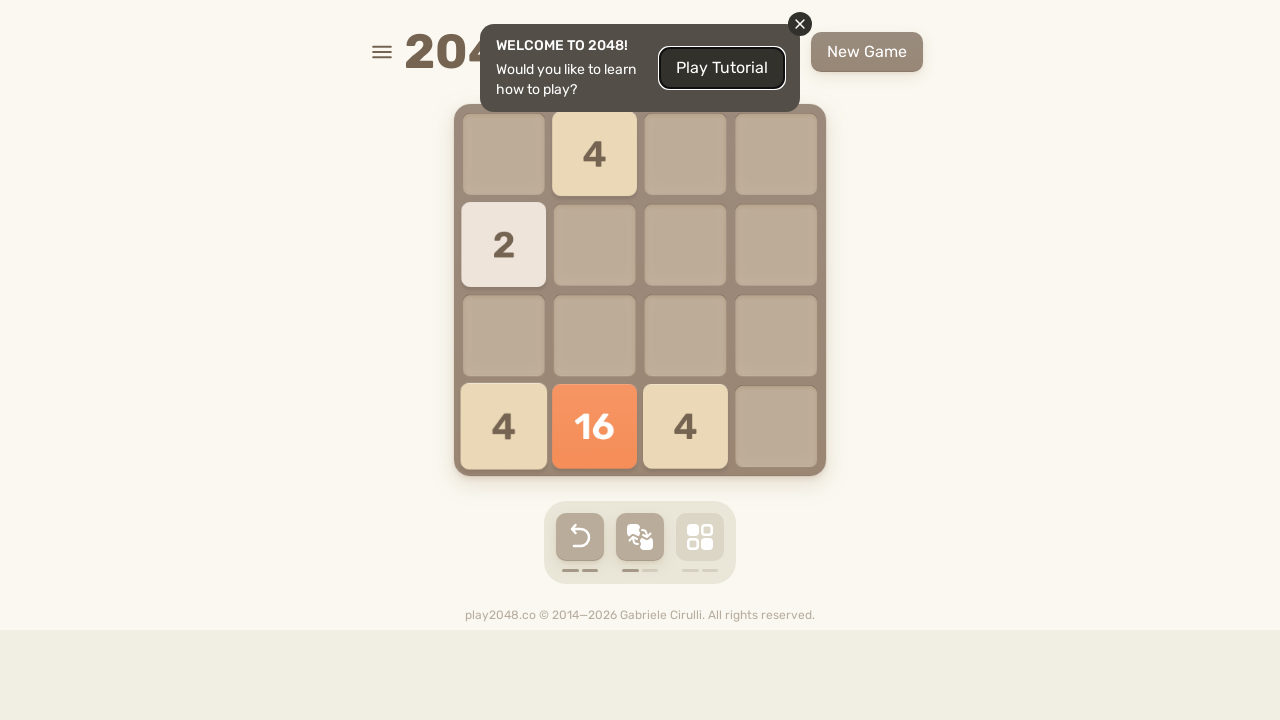

Pressed ArrowUp key on html
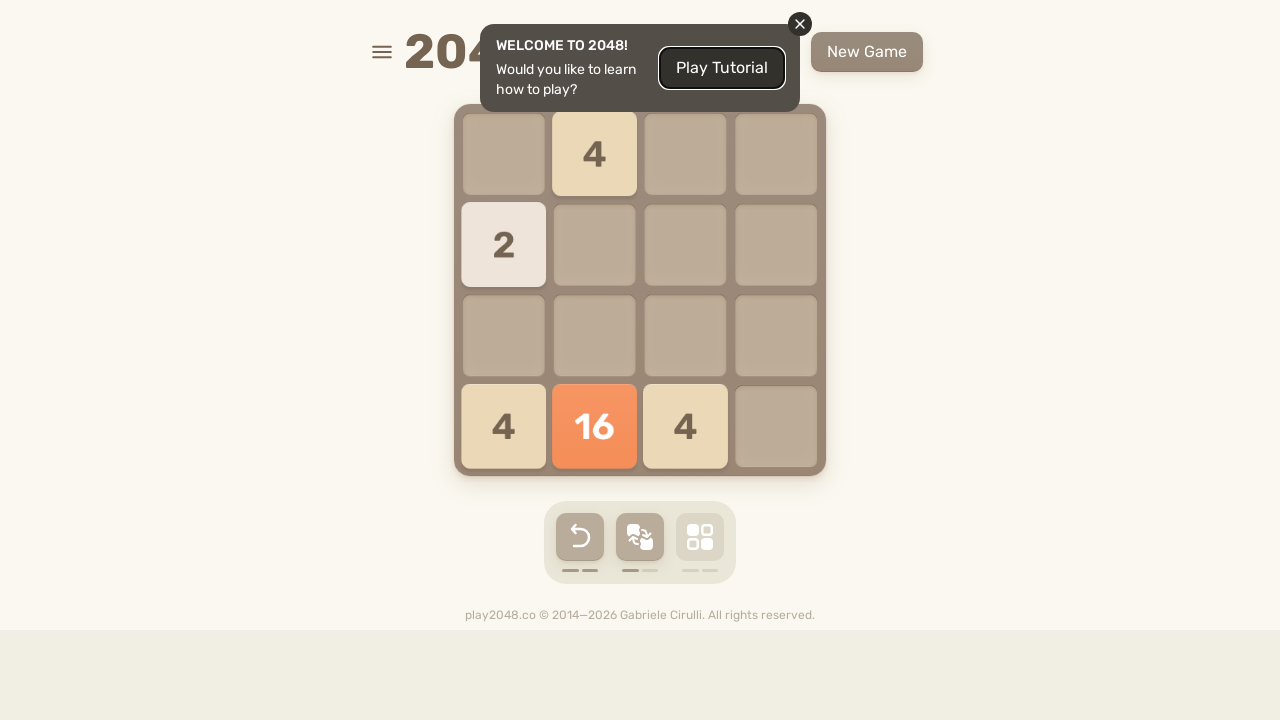

Pressed ArrowRight key on html
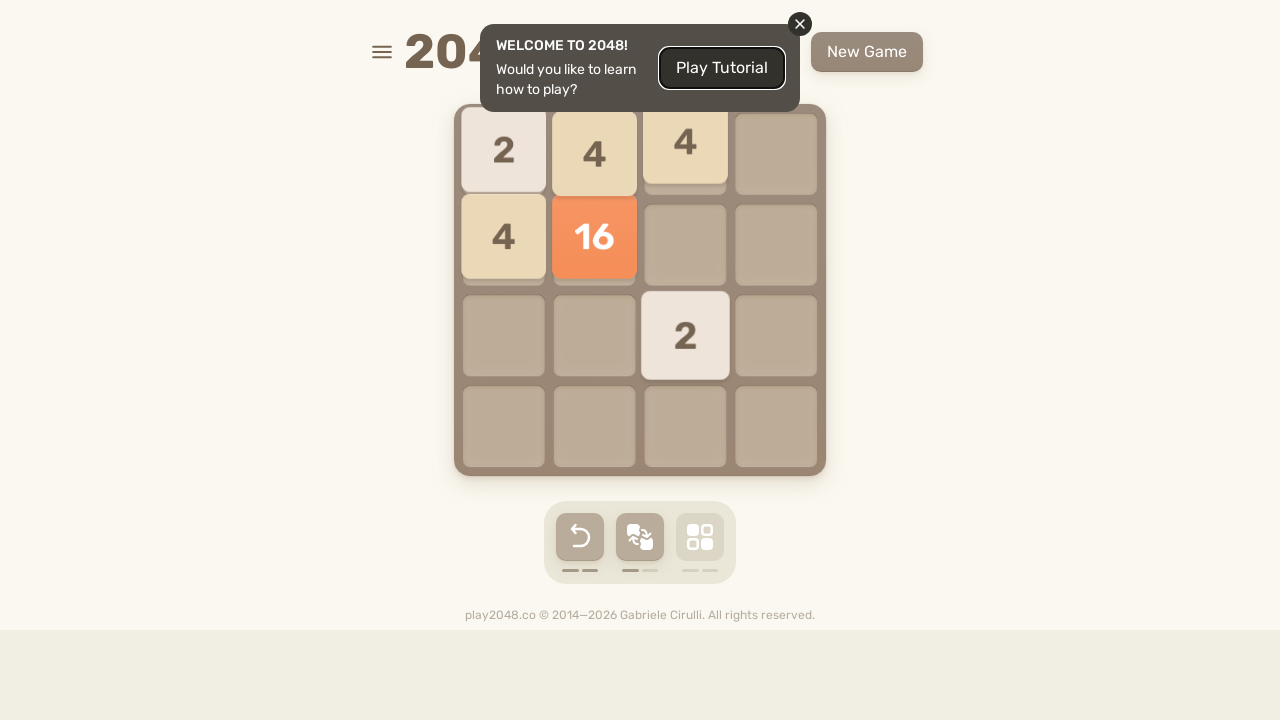

Pressed ArrowDown key on html
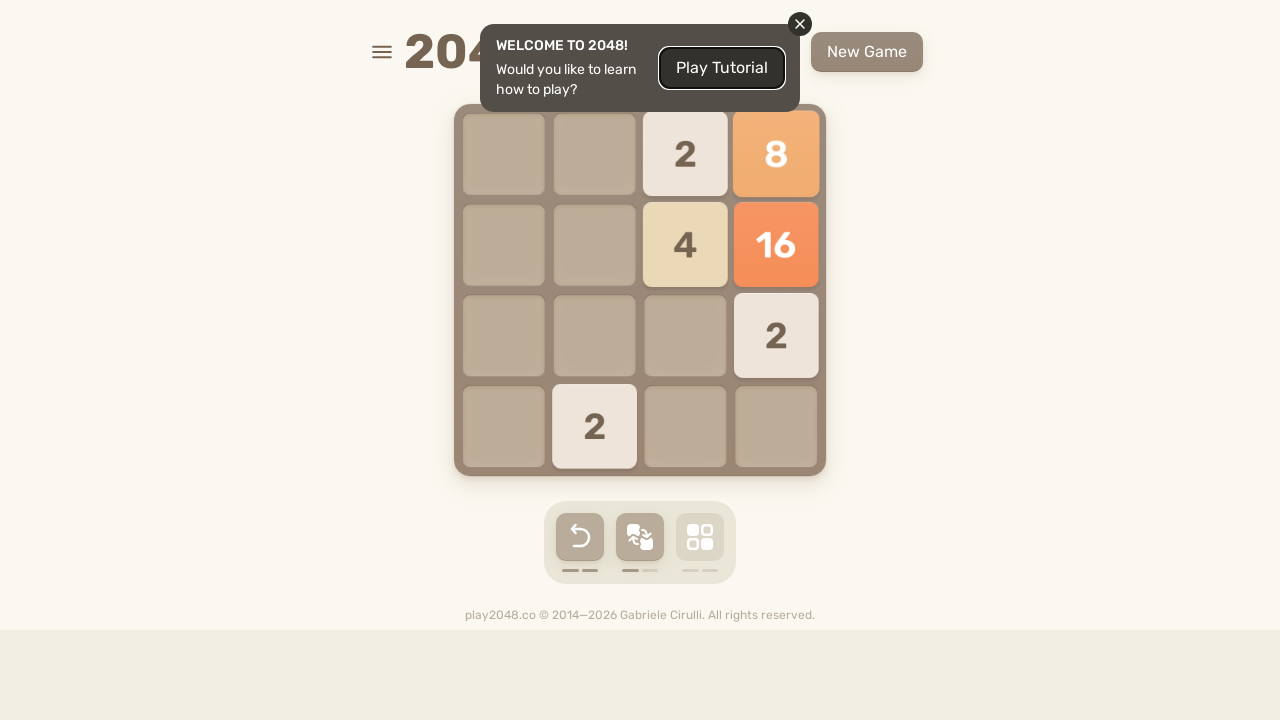

Pressed ArrowLeft key on html
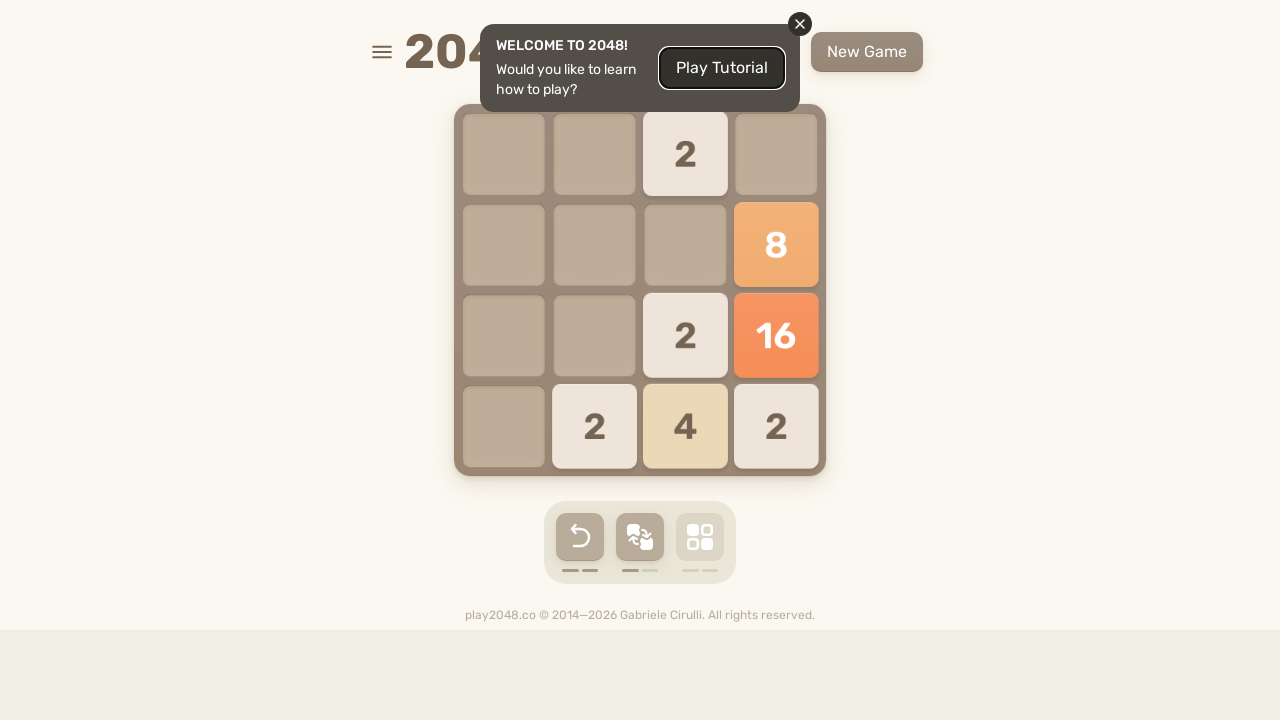

Checked for game over message visibility
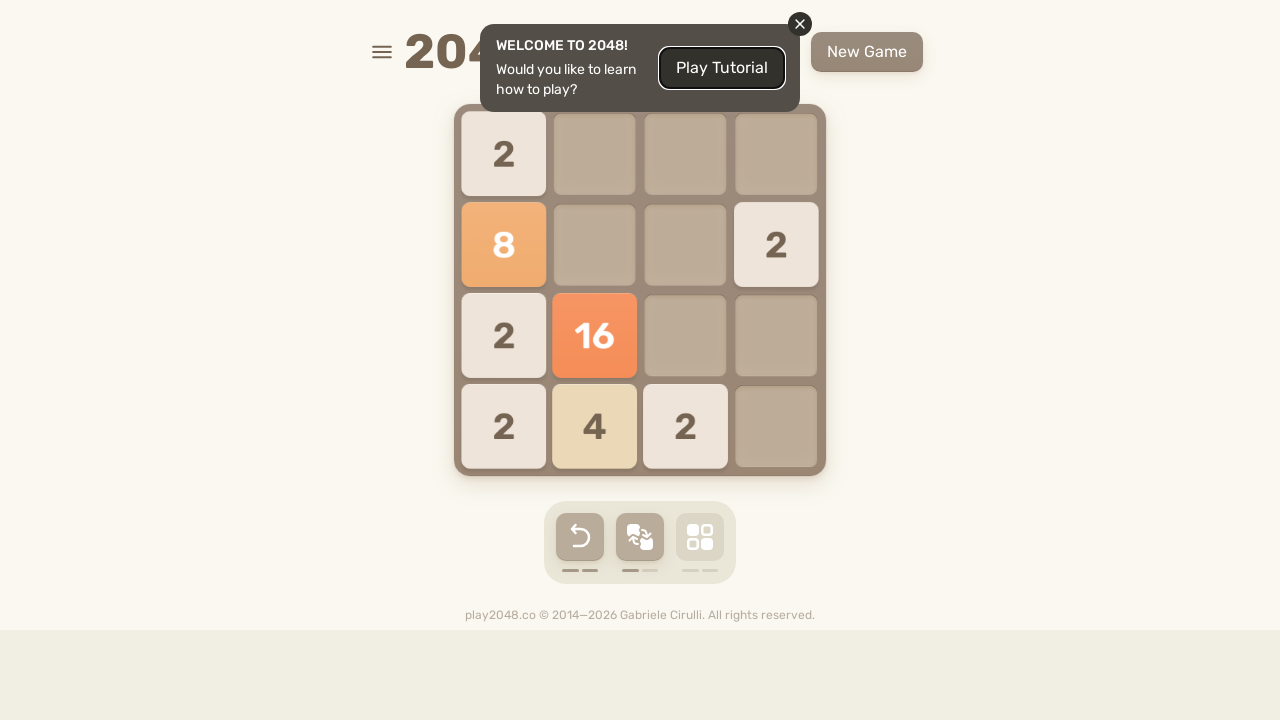

Pressed ArrowUp key on html
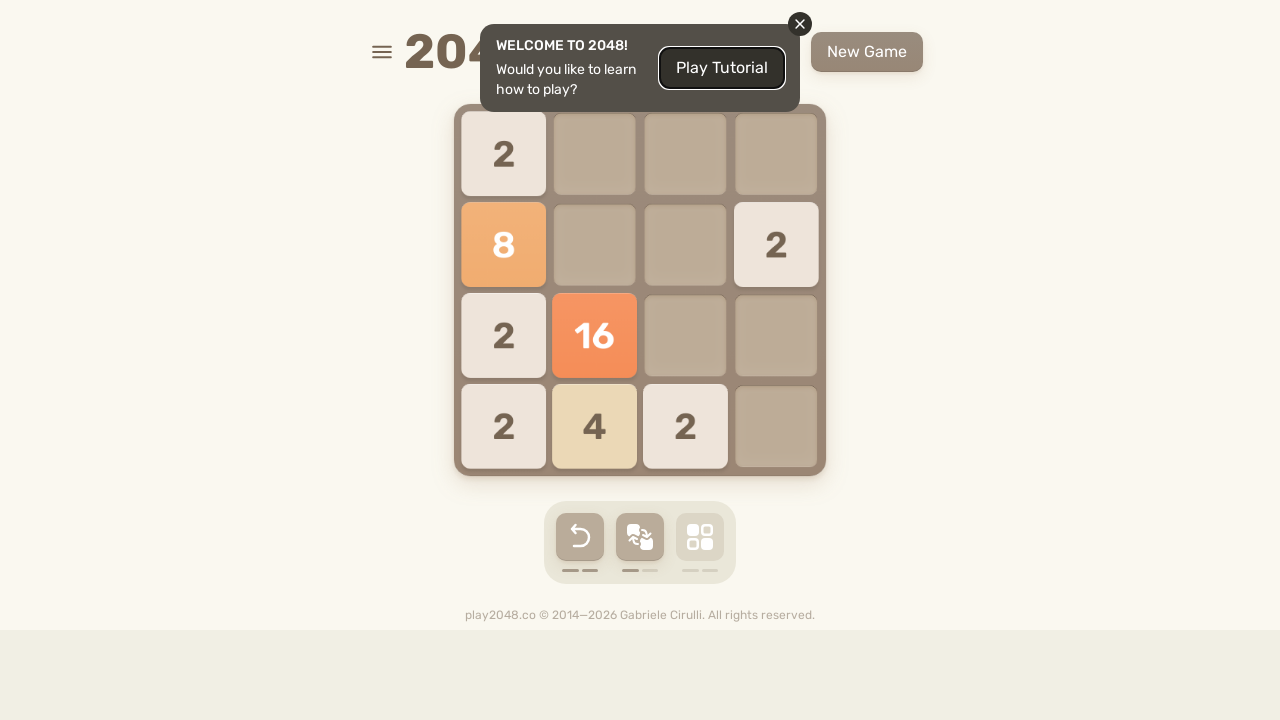

Pressed ArrowRight key on html
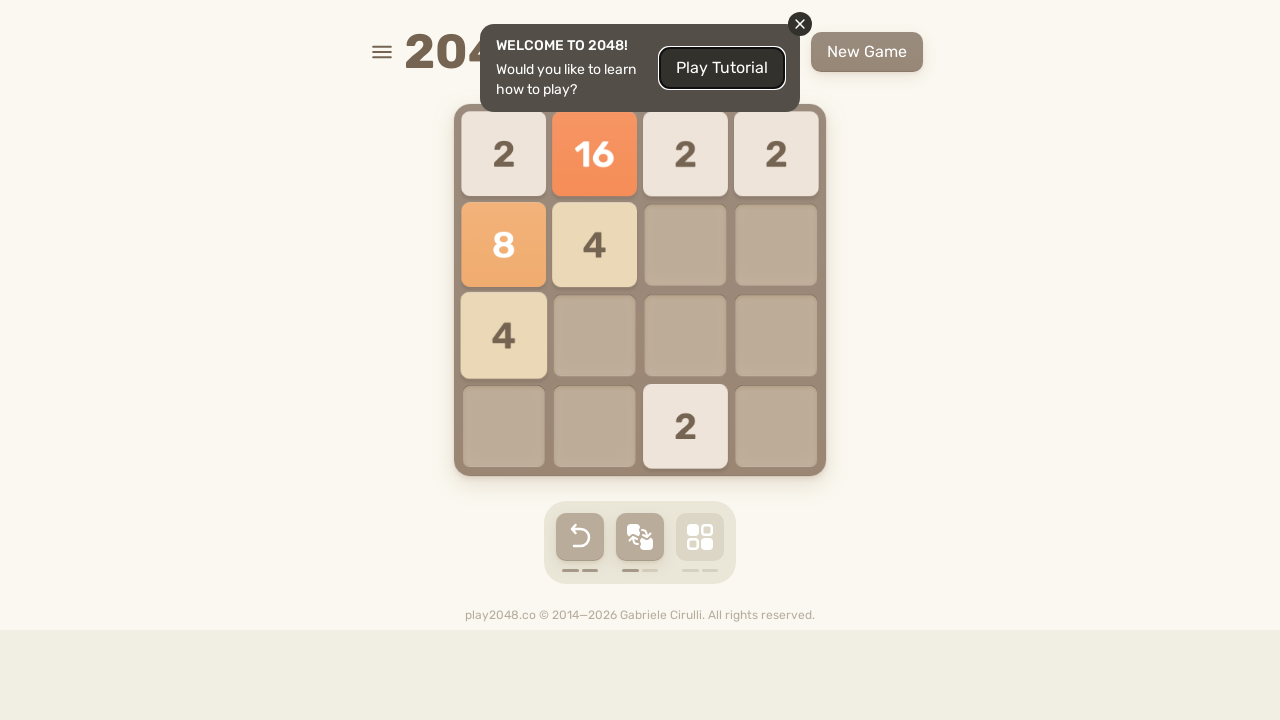

Pressed ArrowDown key on html
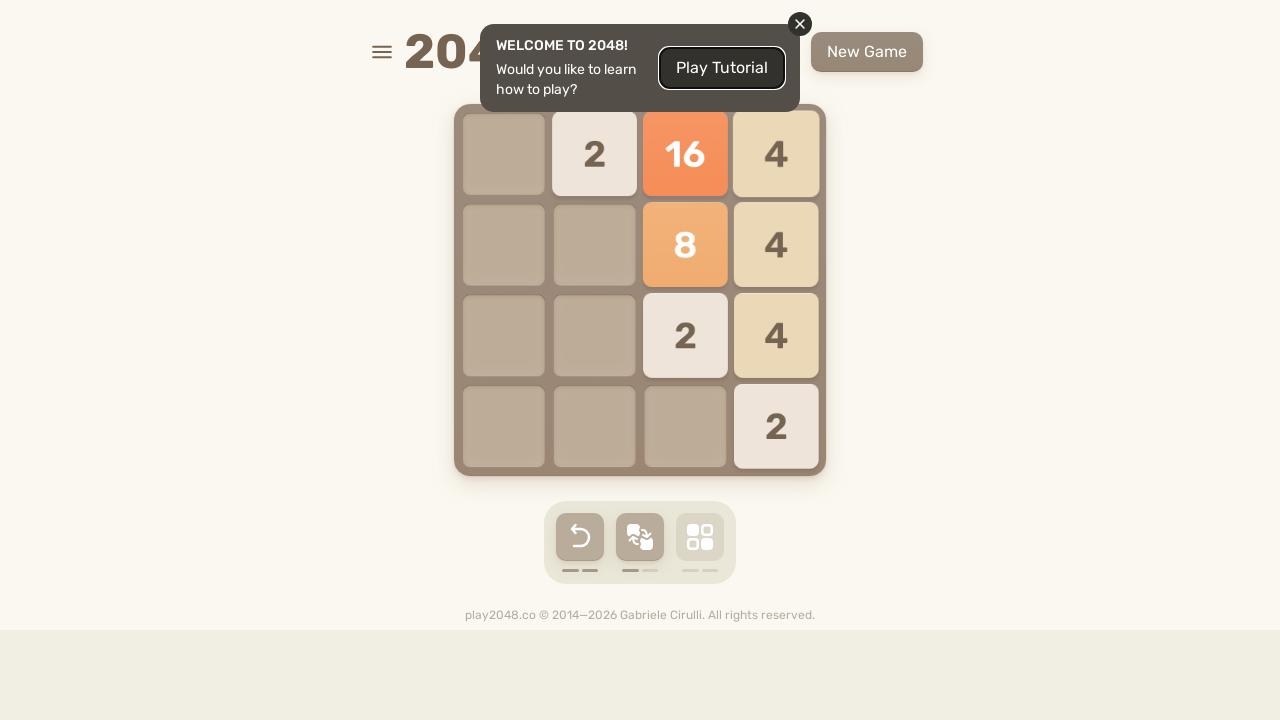

Pressed ArrowLeft key on html
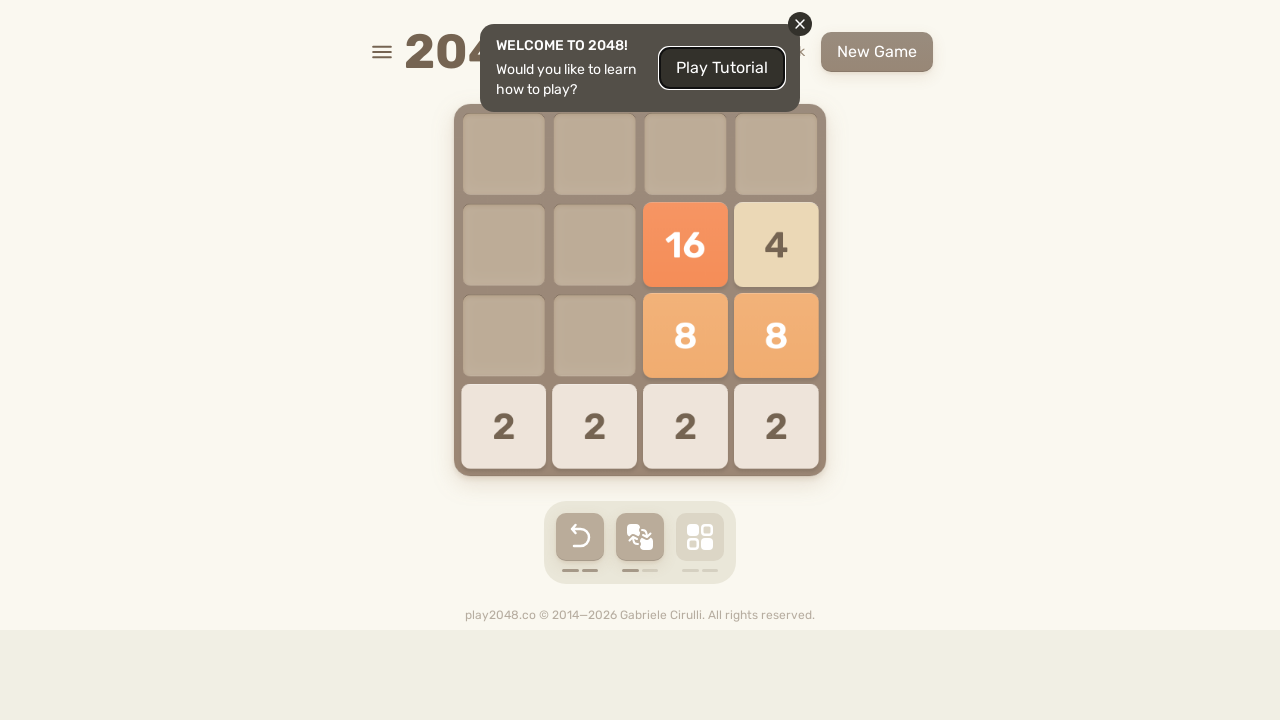

Checked for game over message visibility
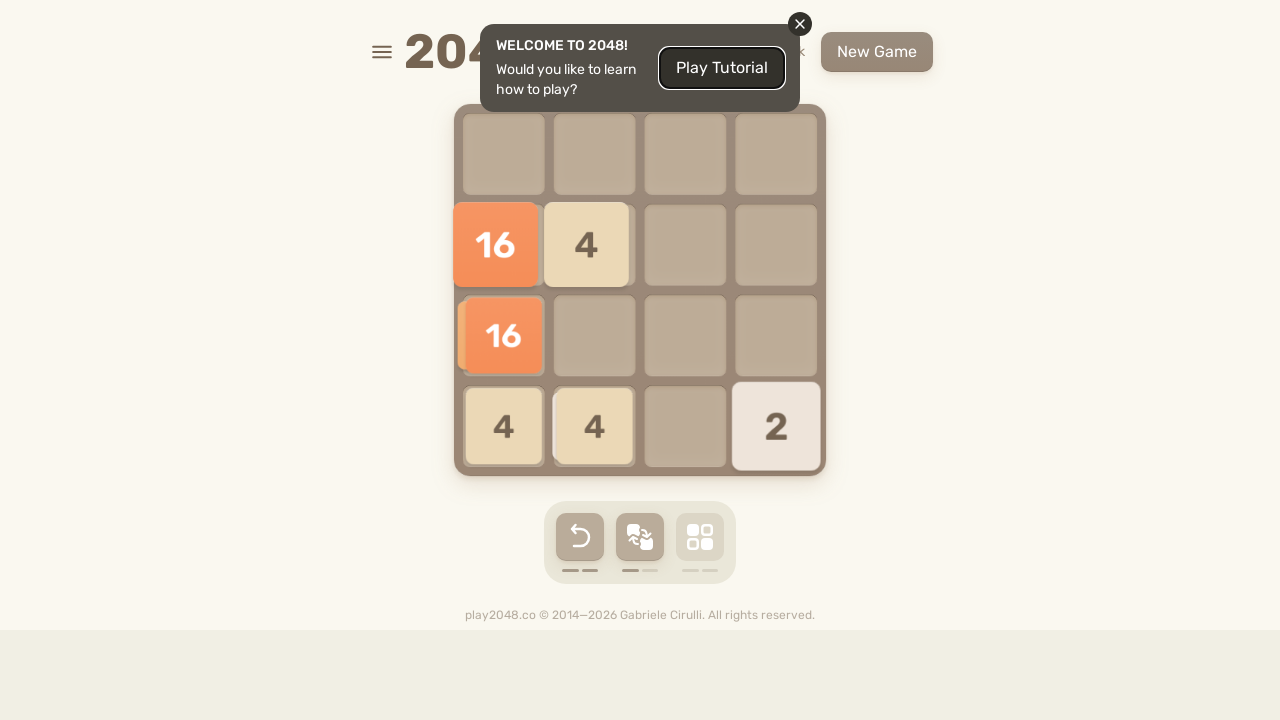

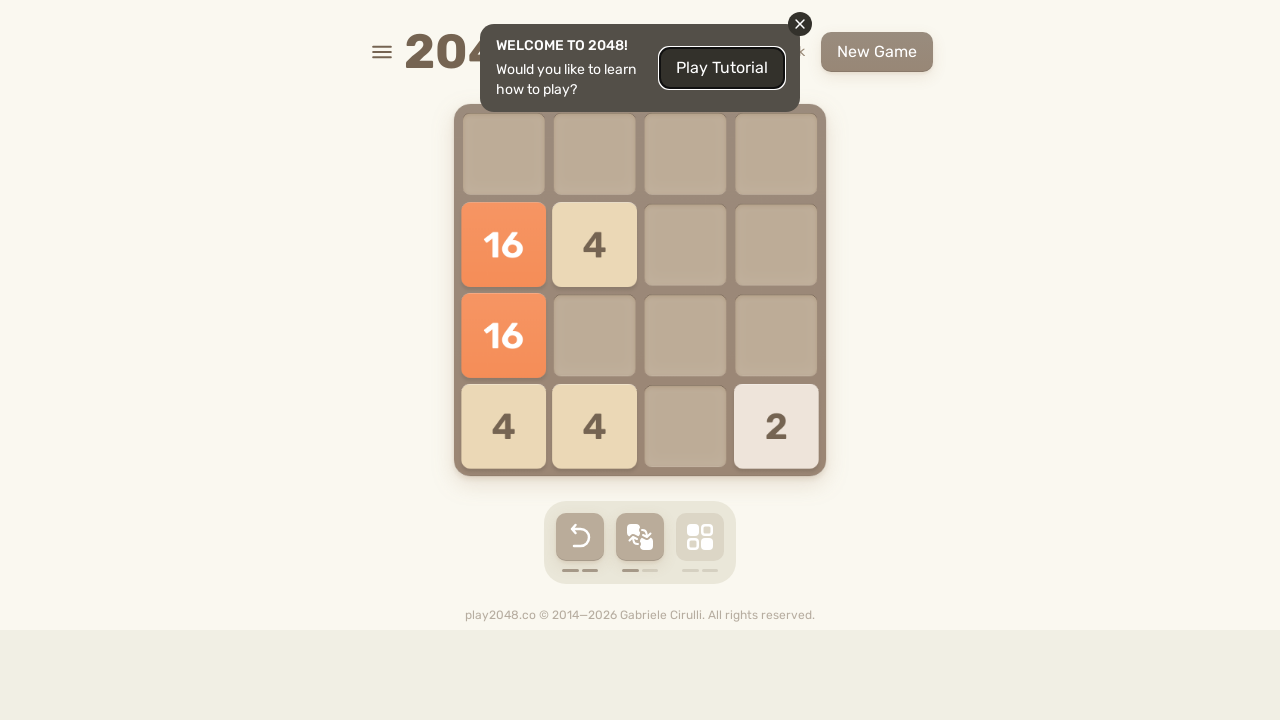